Navigates to calculator.net, scrolls down to the Calorie Calculator link and clicks on it

Starting URL: https://www.calculator.net/

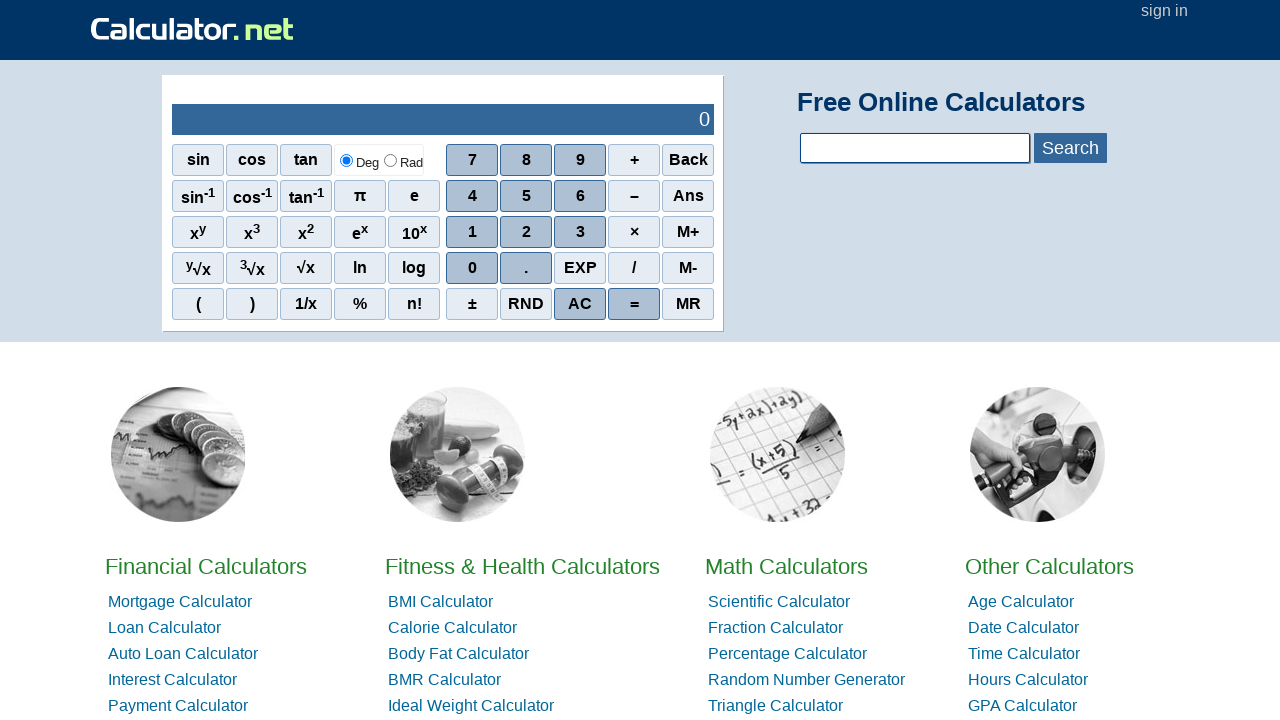

Located Calorie Calculator link element
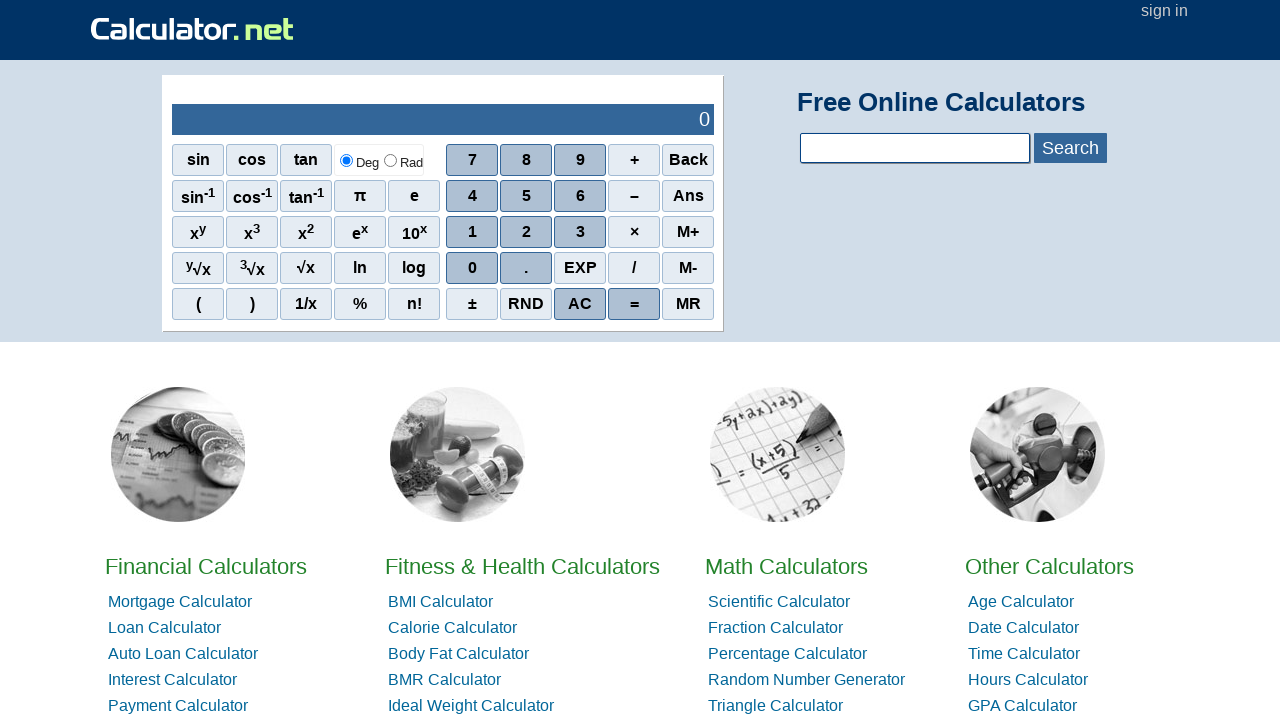

Scrolled down to Calorie Calculator link
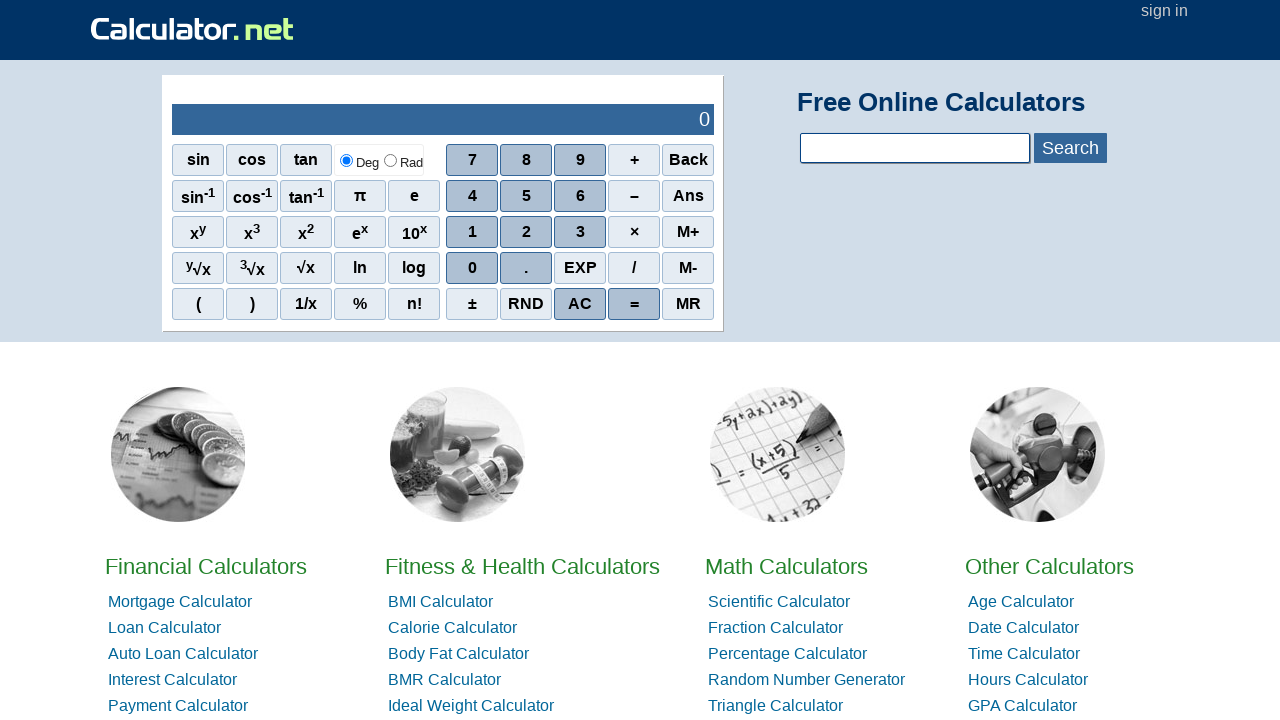

Clicked on Calorie Calculator link at (452, 628) on xpath=//a[text()='Calorie Calculator']
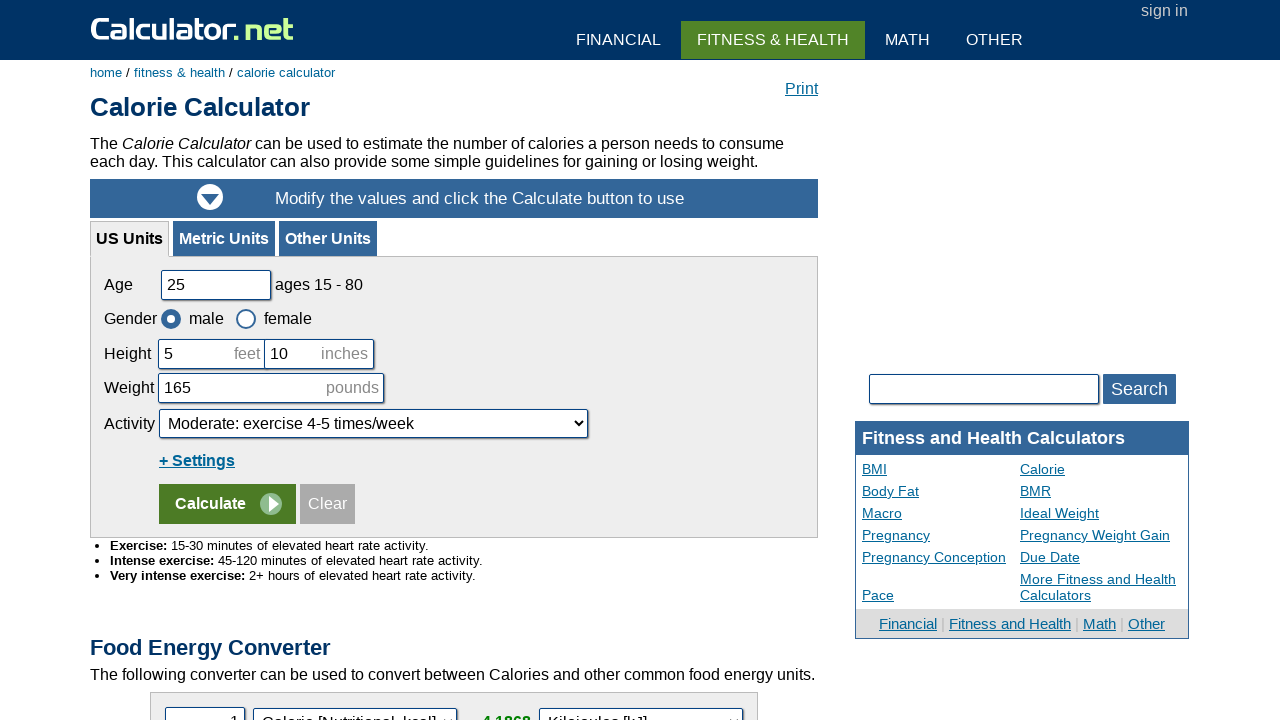

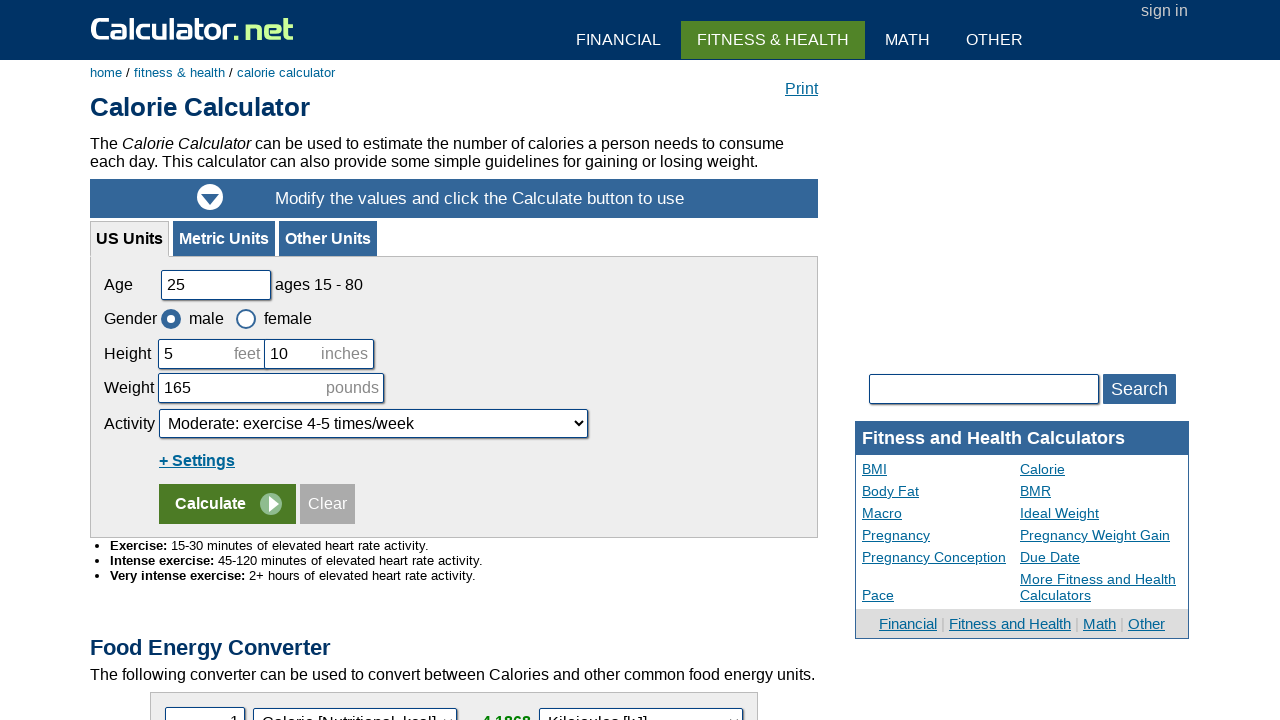